Tests mouse hover functionality by hovering over the Add-ons menu item and verifying that the Visa Services submenu becomes visible

Starting URL: https://www.spicejet.com/

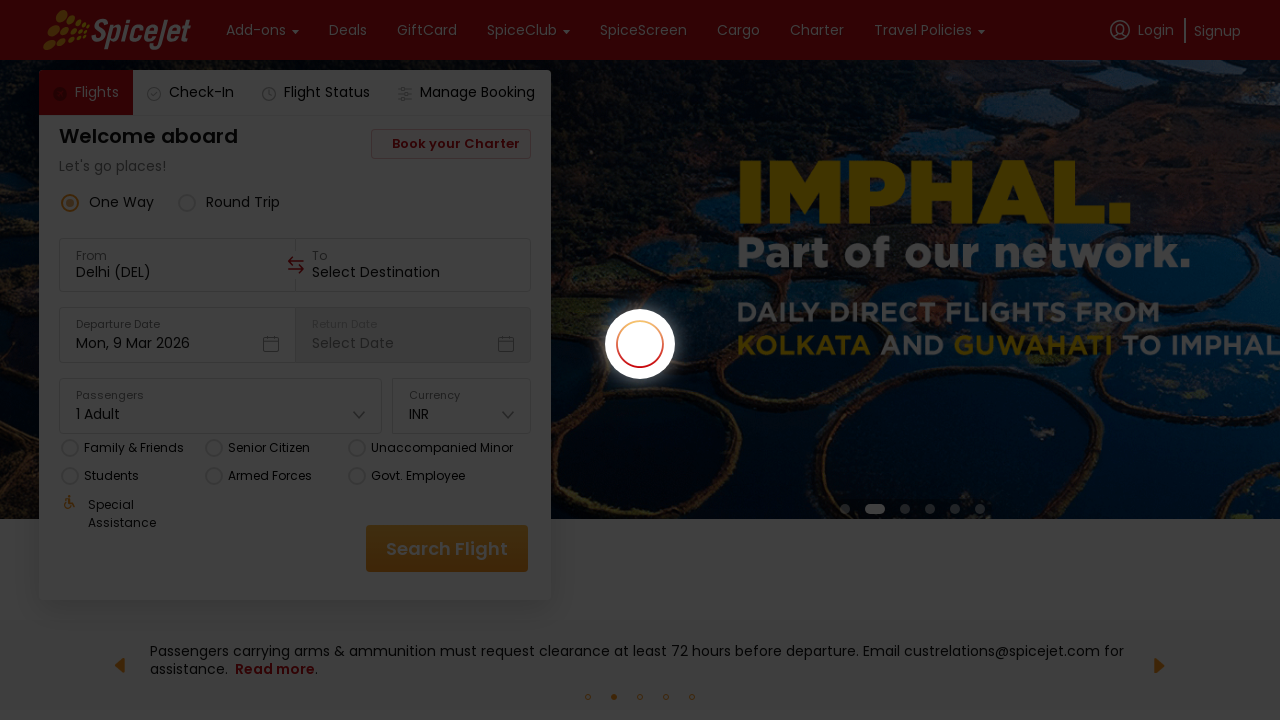

Hovered over Add-ons menu item at (256, 30) on internal:text="Add-ons"s
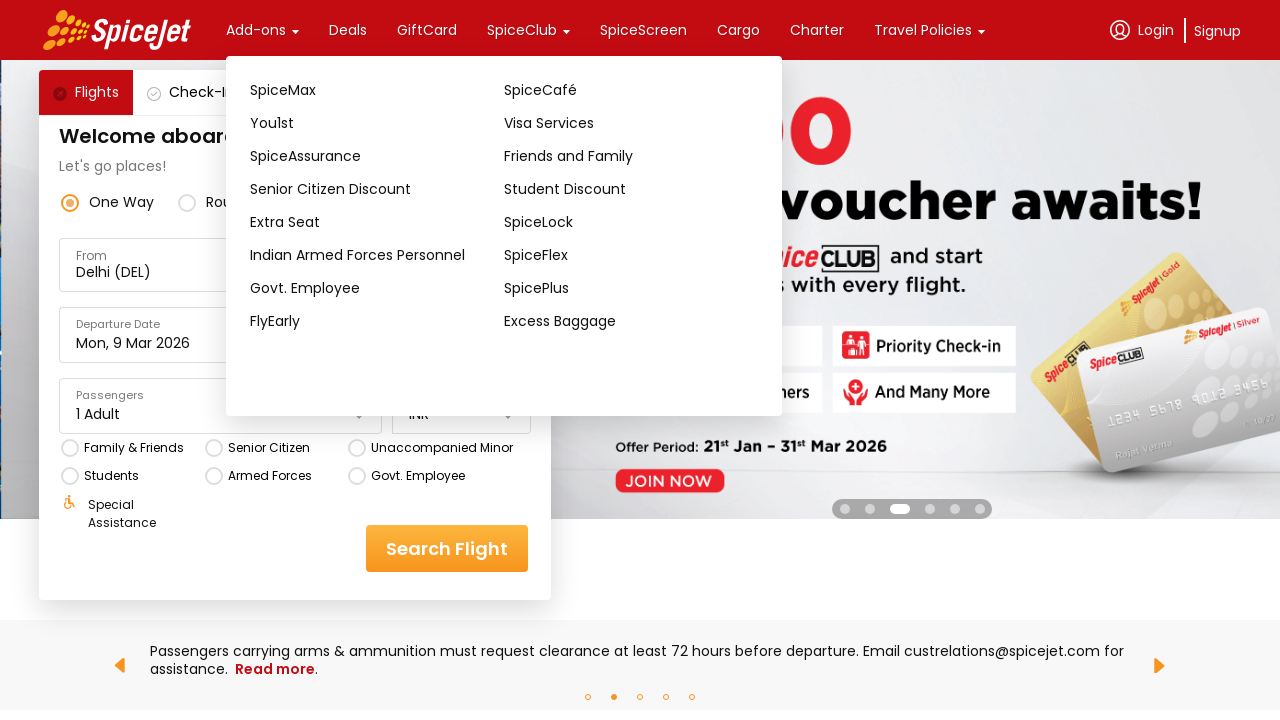

Verified Visa Services submenu is visible
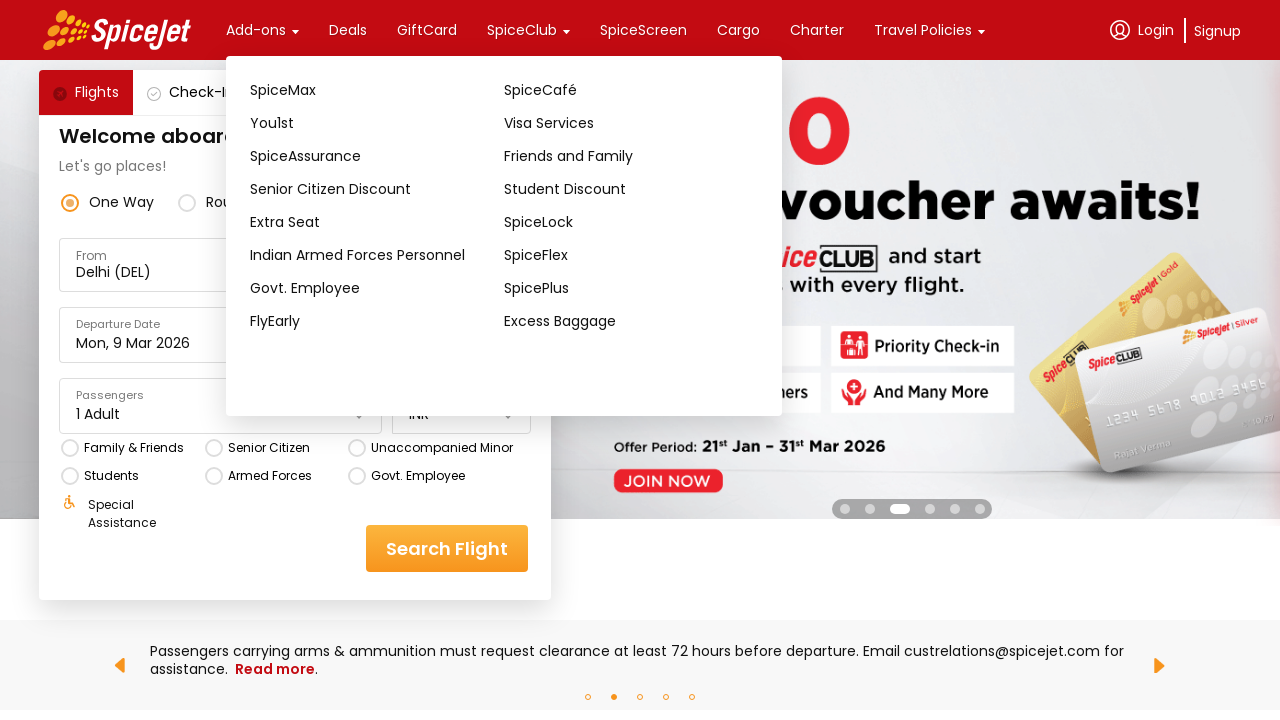

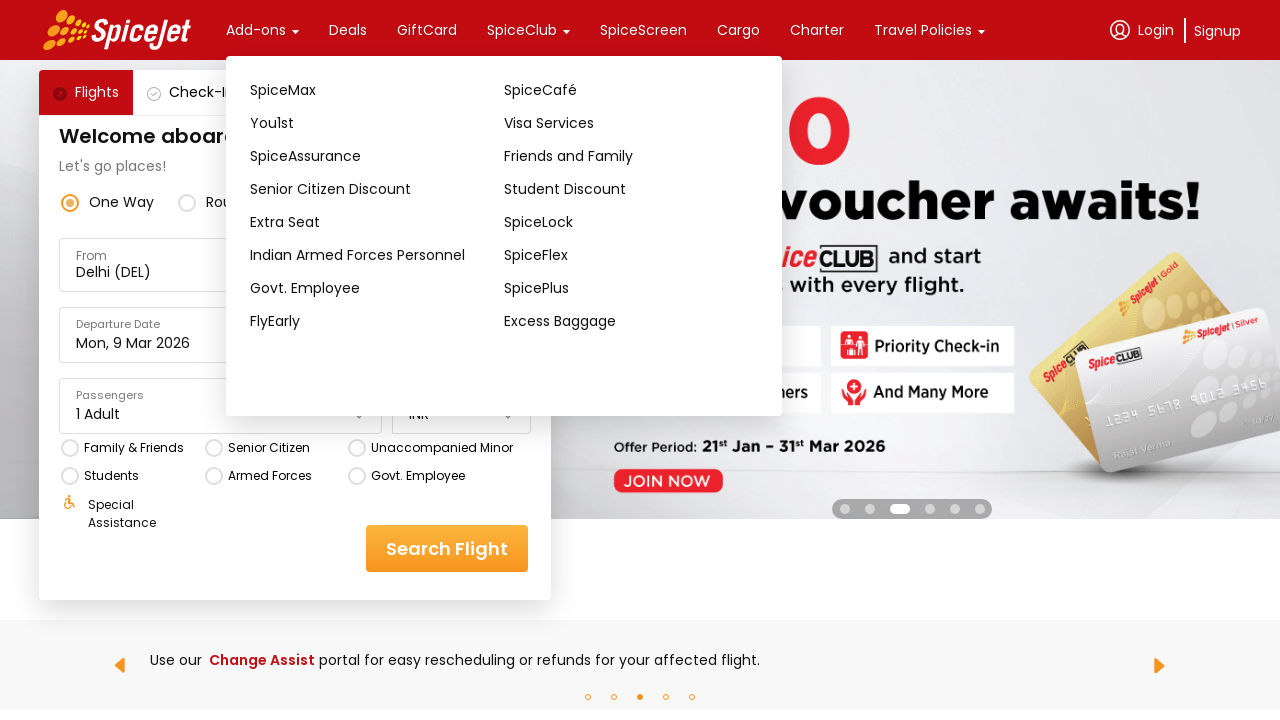